Tests for console errors on the homepage by monitoring console messages

Starting URL: https://app.floworx-iq.com

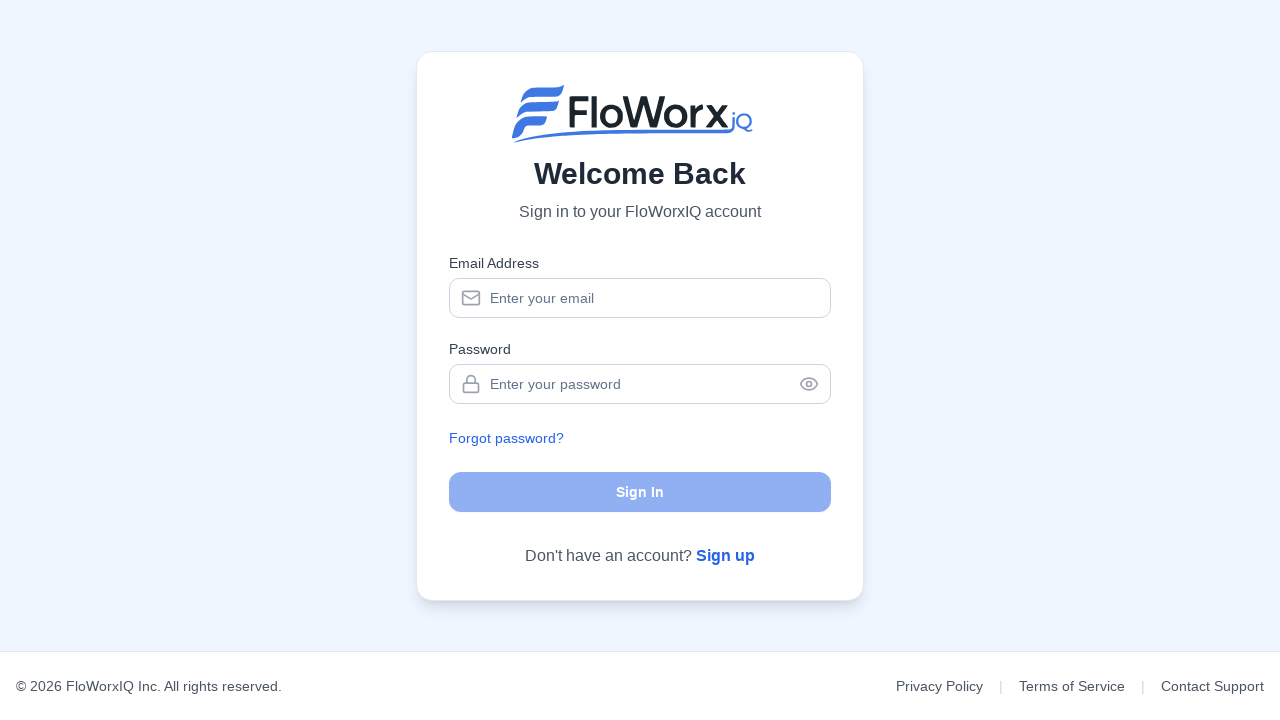

Set up console message listener to capture errors
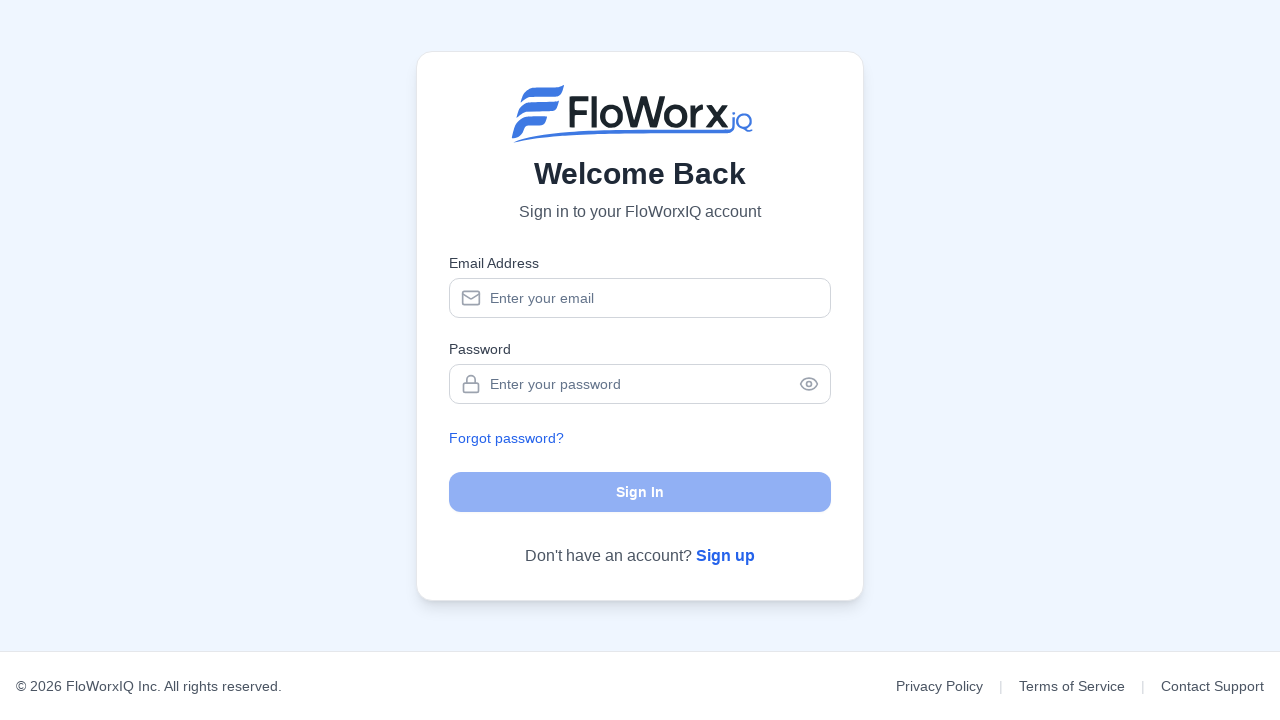

Reloaded the homepage at https://app.floworx-iq.com
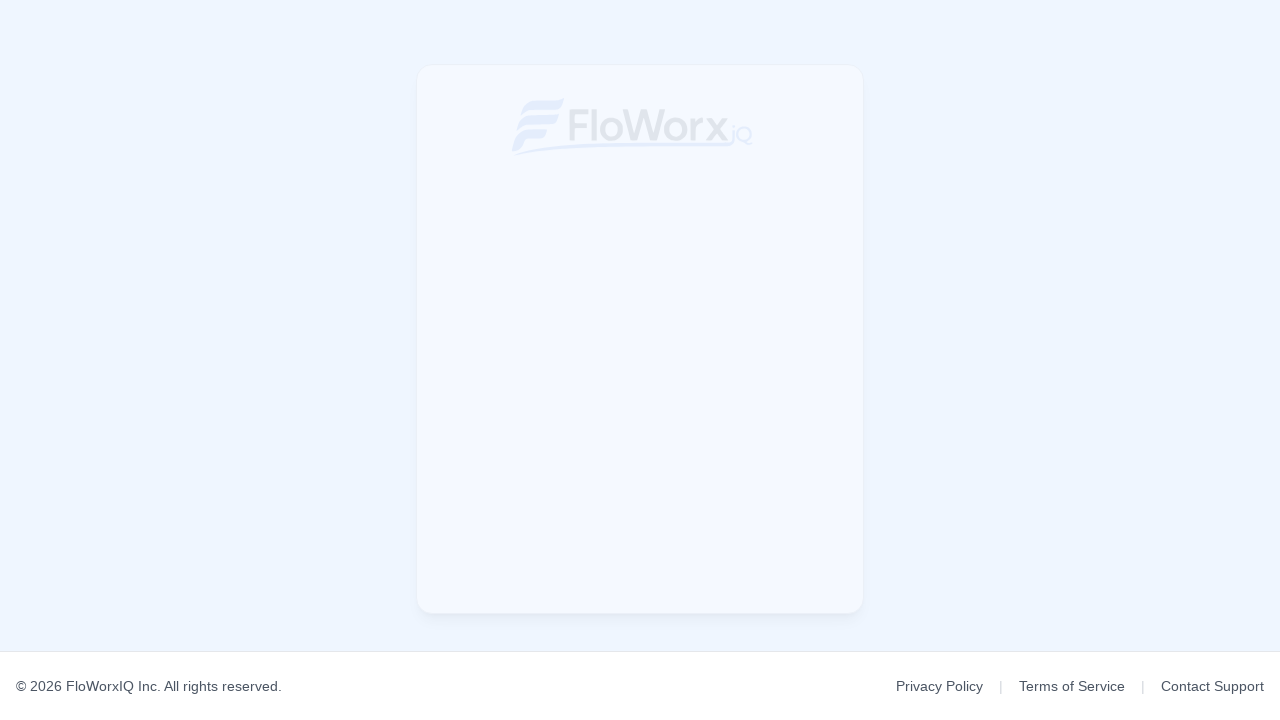

Waited 3 seconds for console messages to be captured
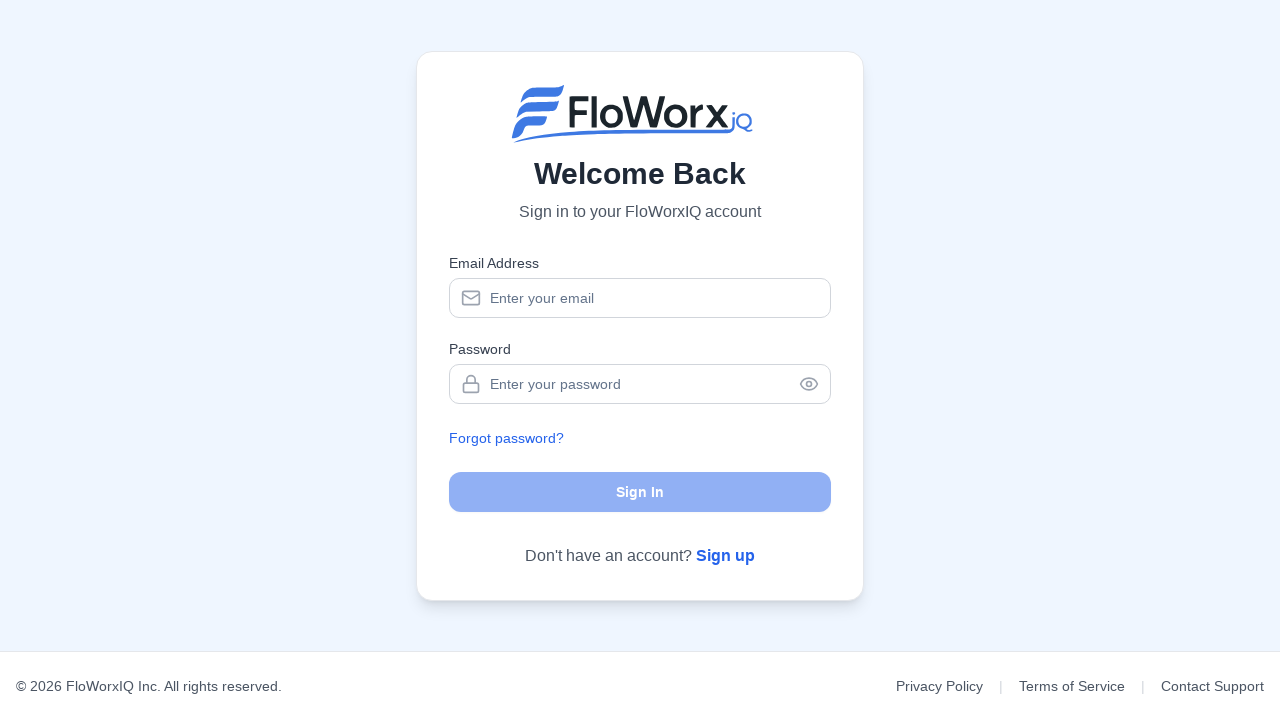

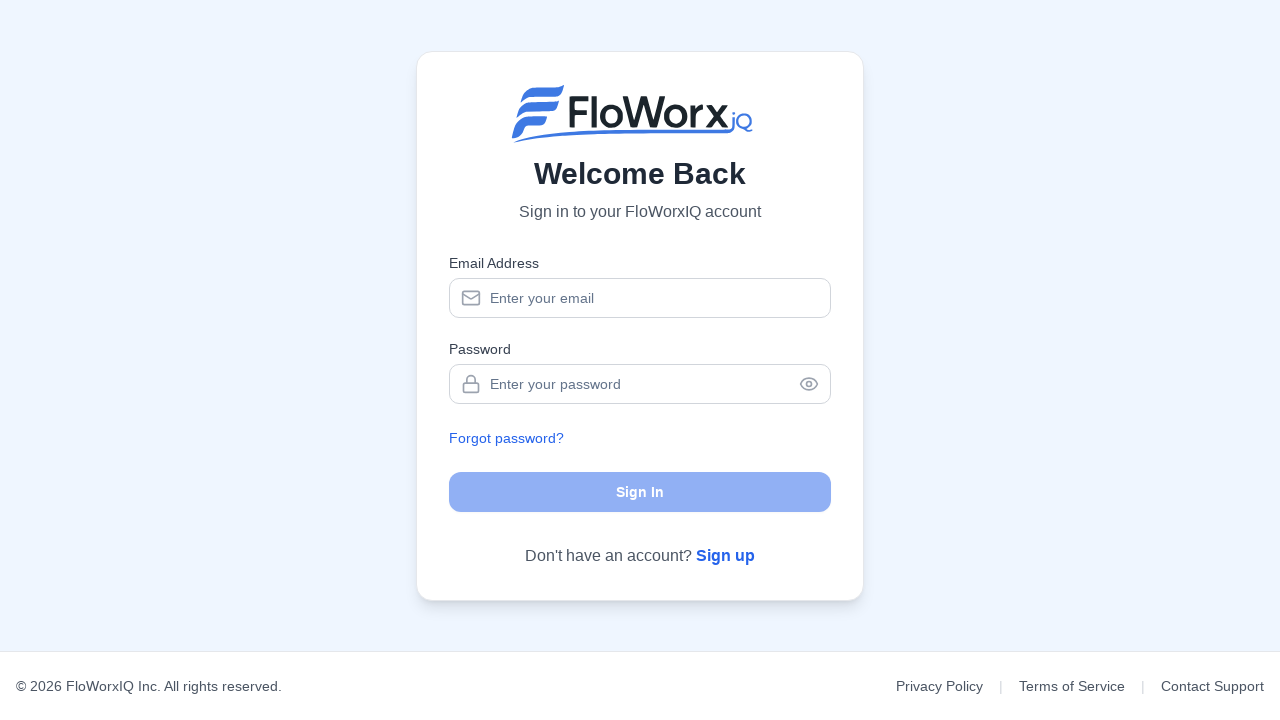